Tests the add-to-cart functionality on a demo e-commerce site by clicking the add button for a product, verifying the cart opens, and confirming the product name in the cart matches the product on the page.

Starting URL: https://bstackdemo.com/

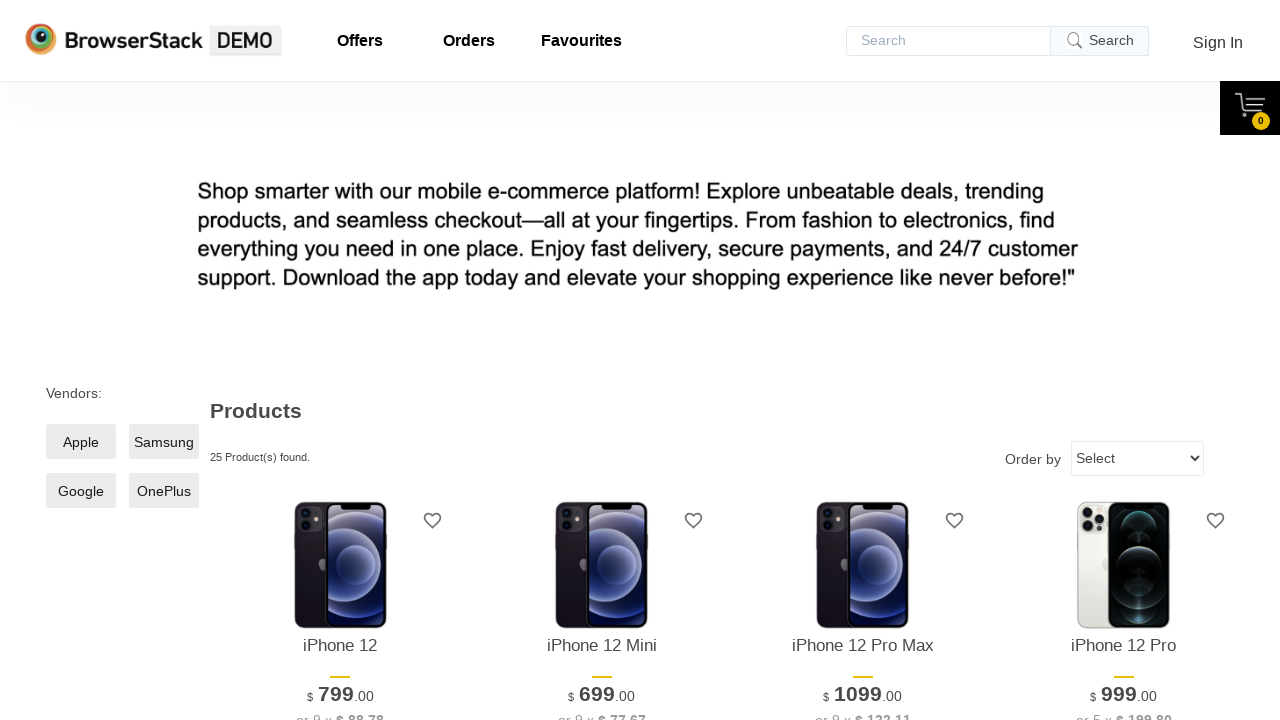

Verified page title is 'StackDemo'
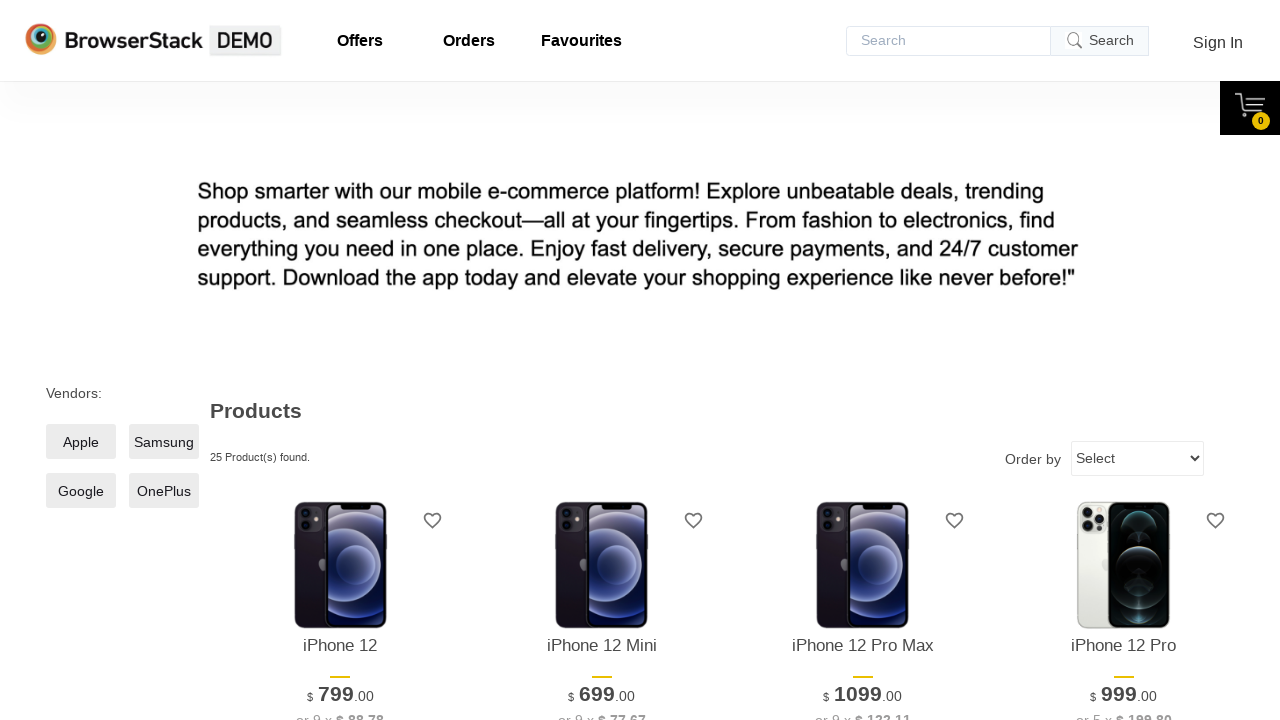

Retrieved product name from first product on page
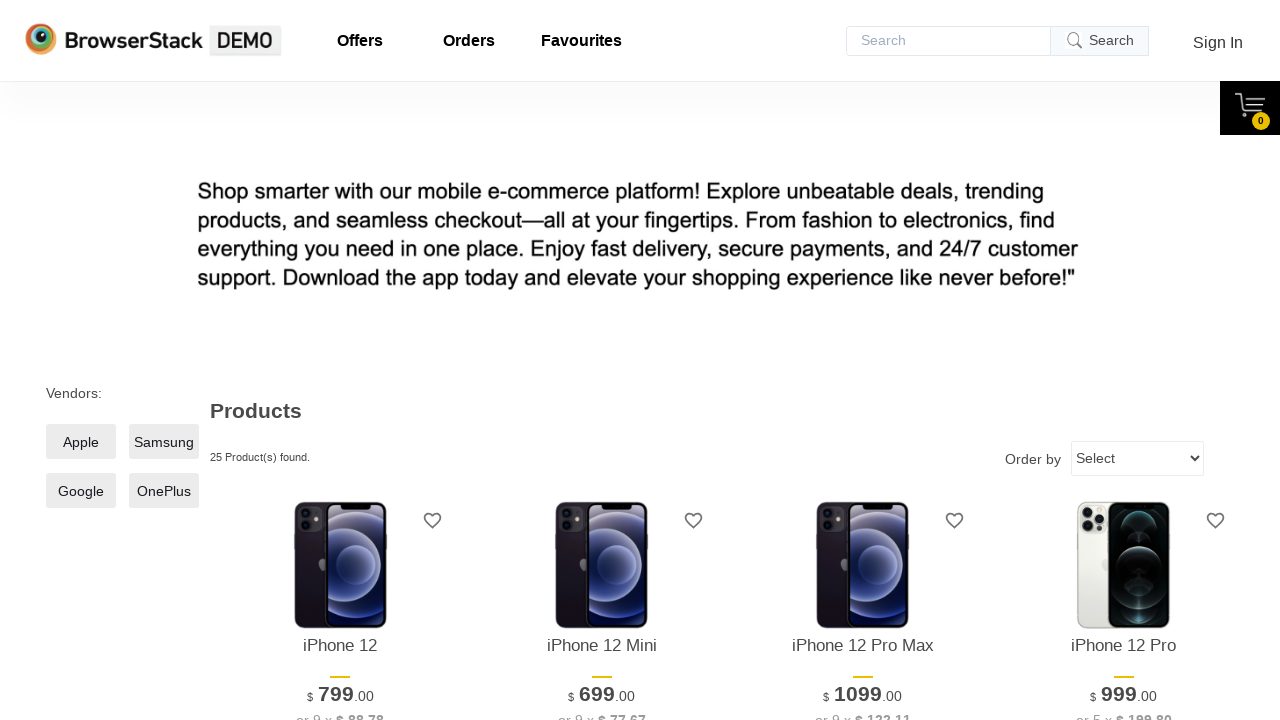

Clicked add to cart button for first product at (340, 361) on xpath=//*[@id='1']/div[4]
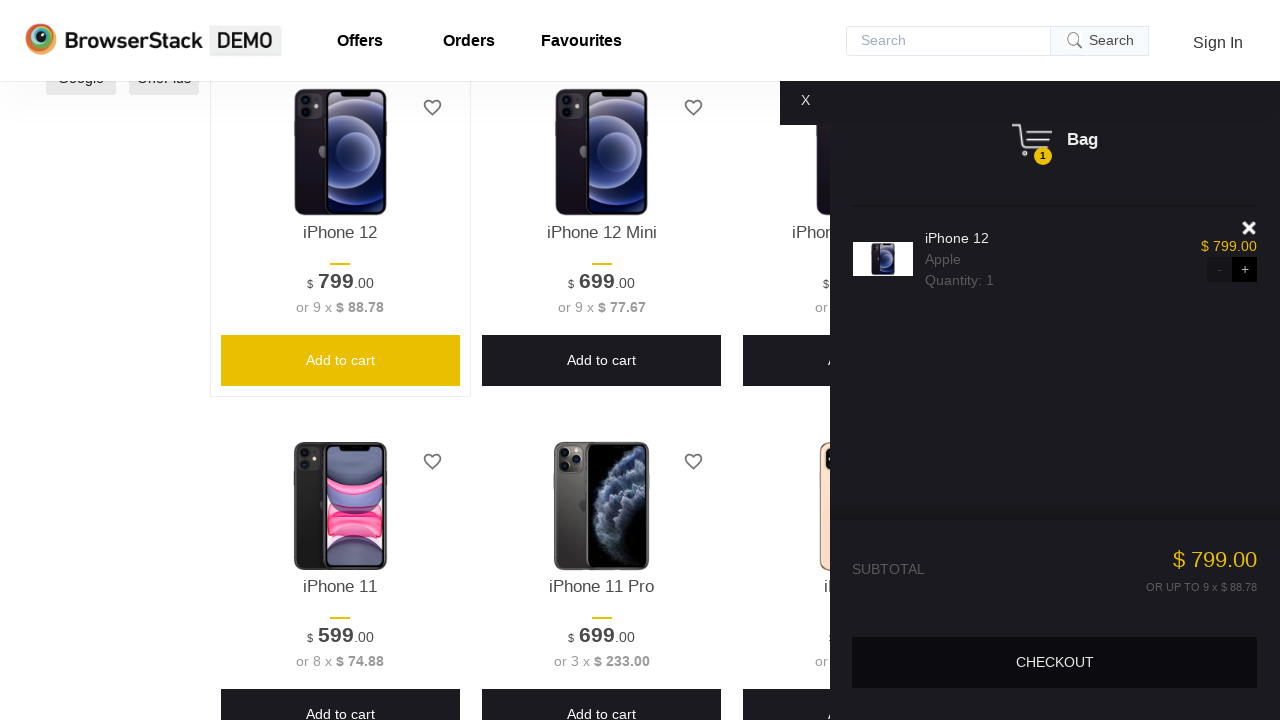

Waited for cart content to become visible
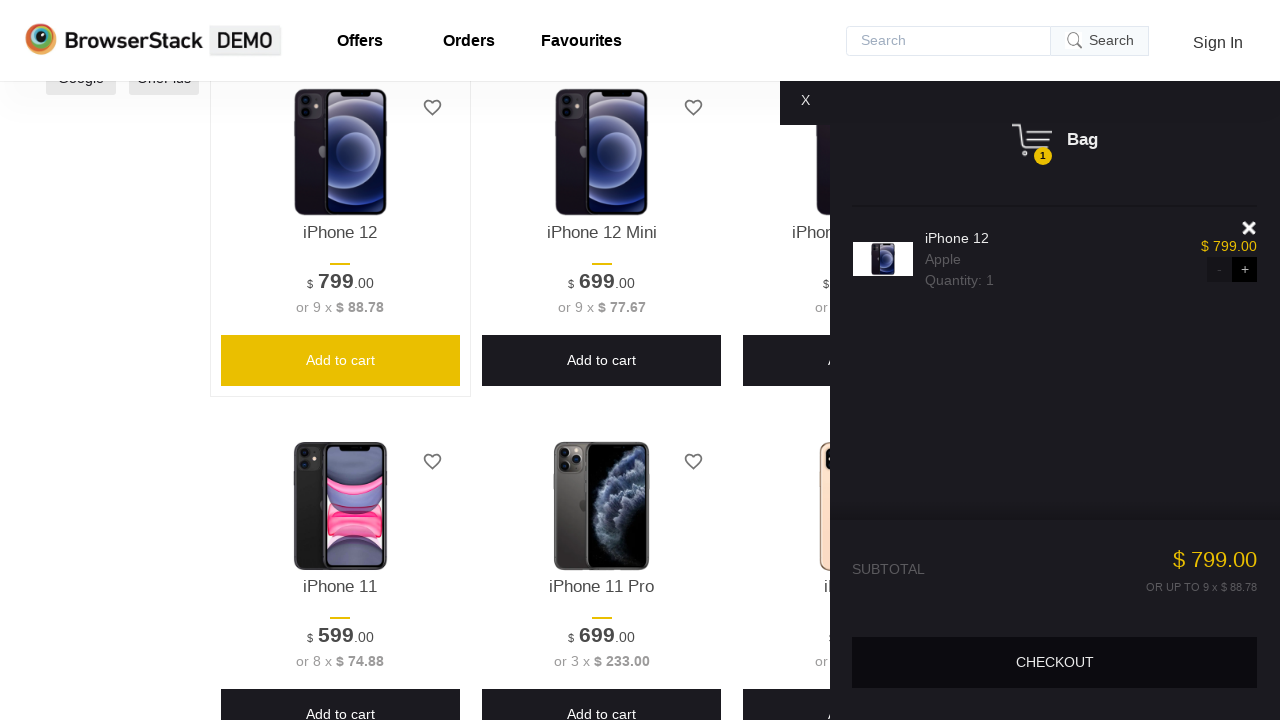

Verified cart element is visible
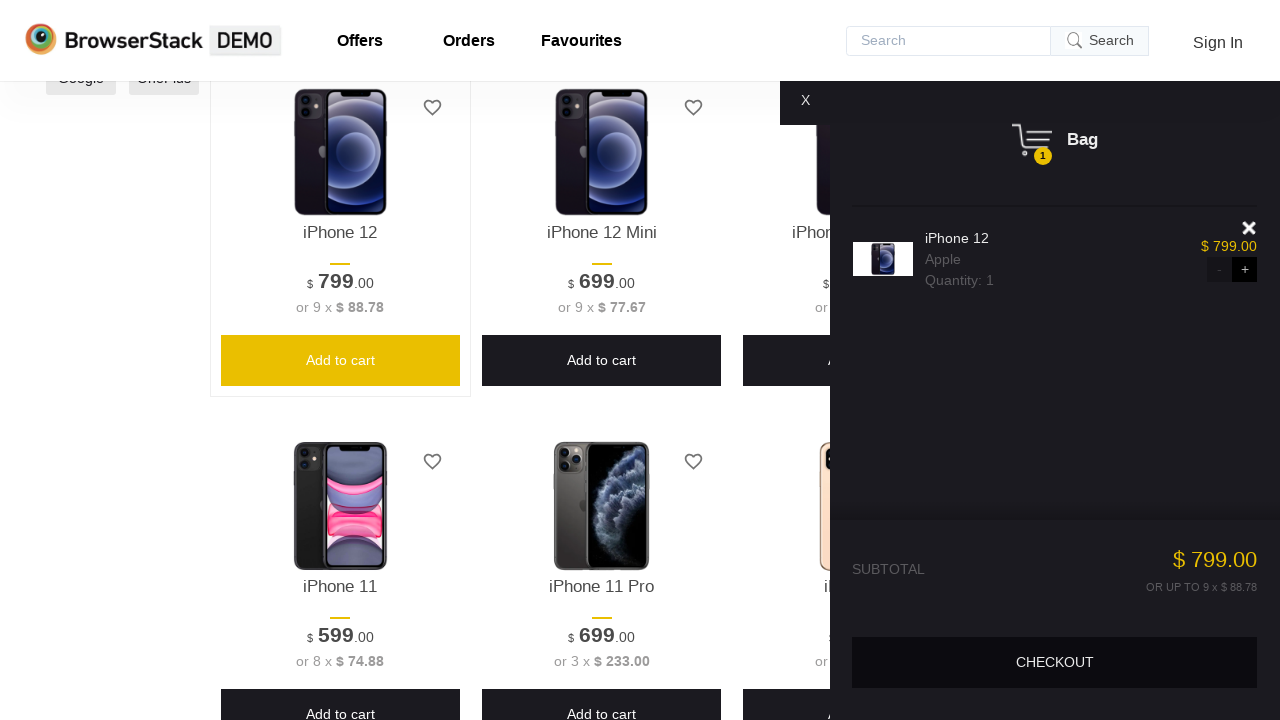

Retrieved product name from cart
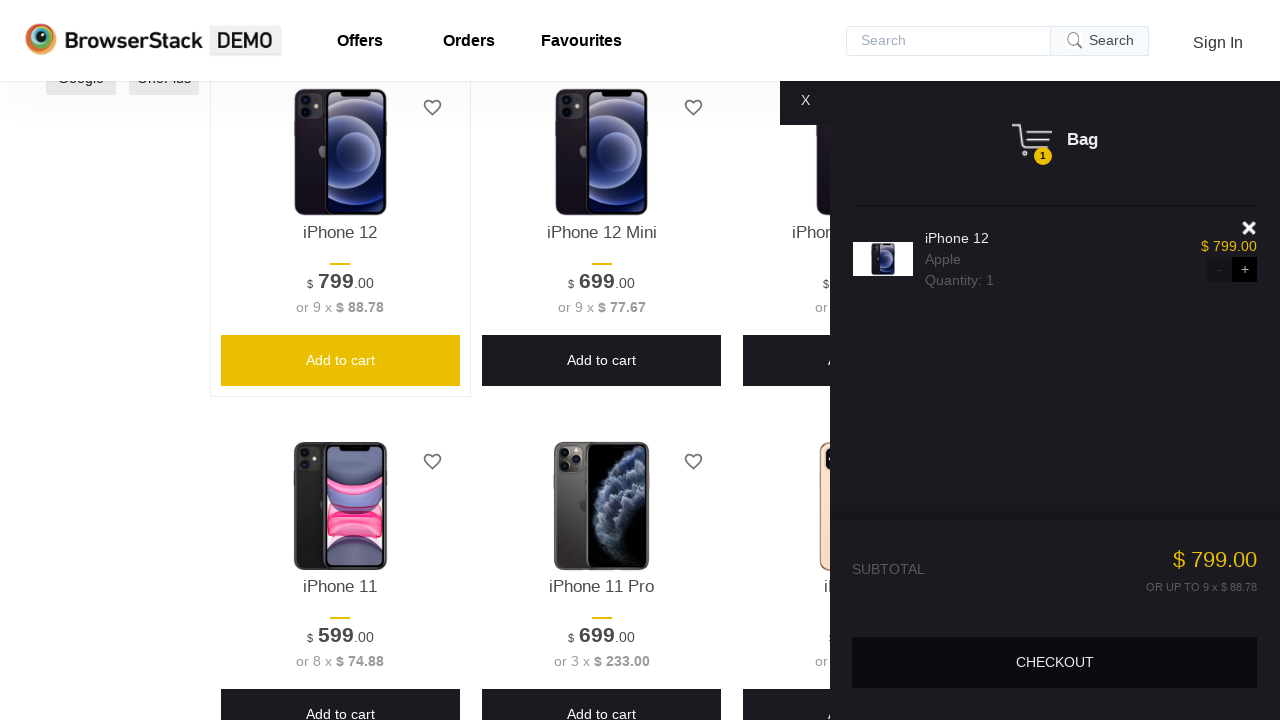

Verified product name in cart matches product name on page
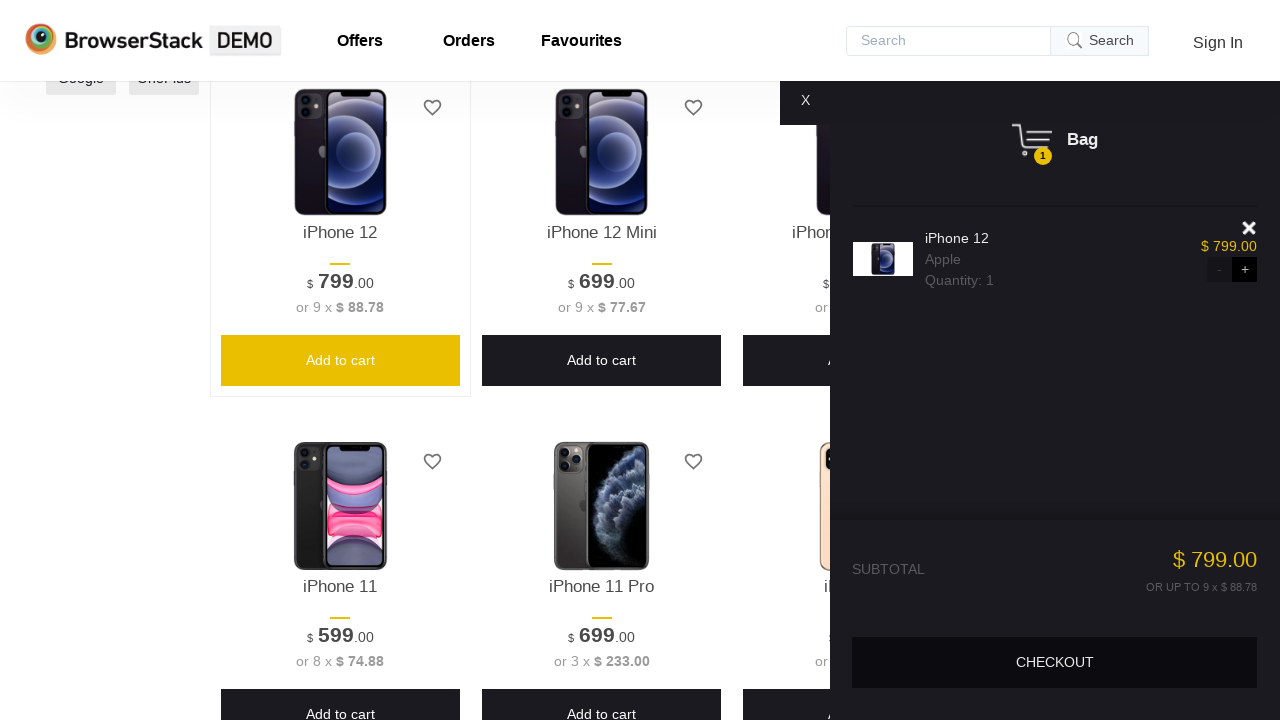

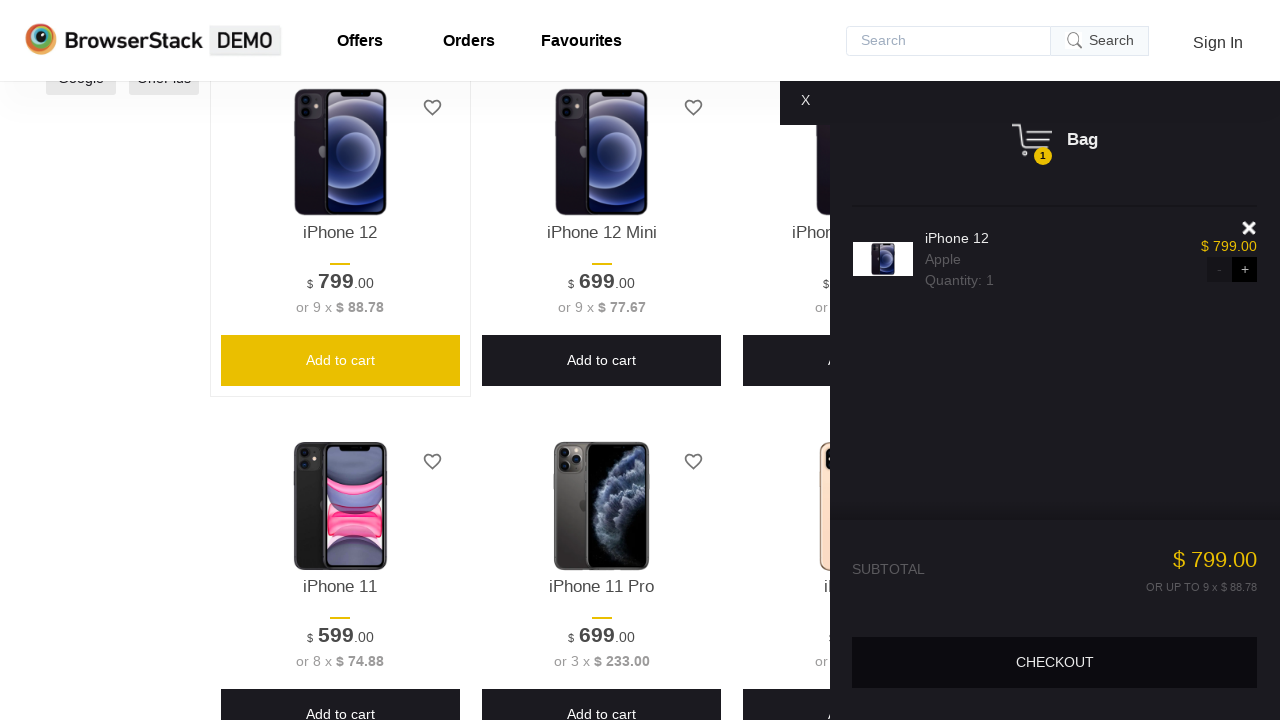